Tests JavaScript alert handling by interacting with three different alert types: basic alert, confirmation dialog, and prompt dialog

Starting URL: https://the-internet.herokuapp.com/javascript_alerts

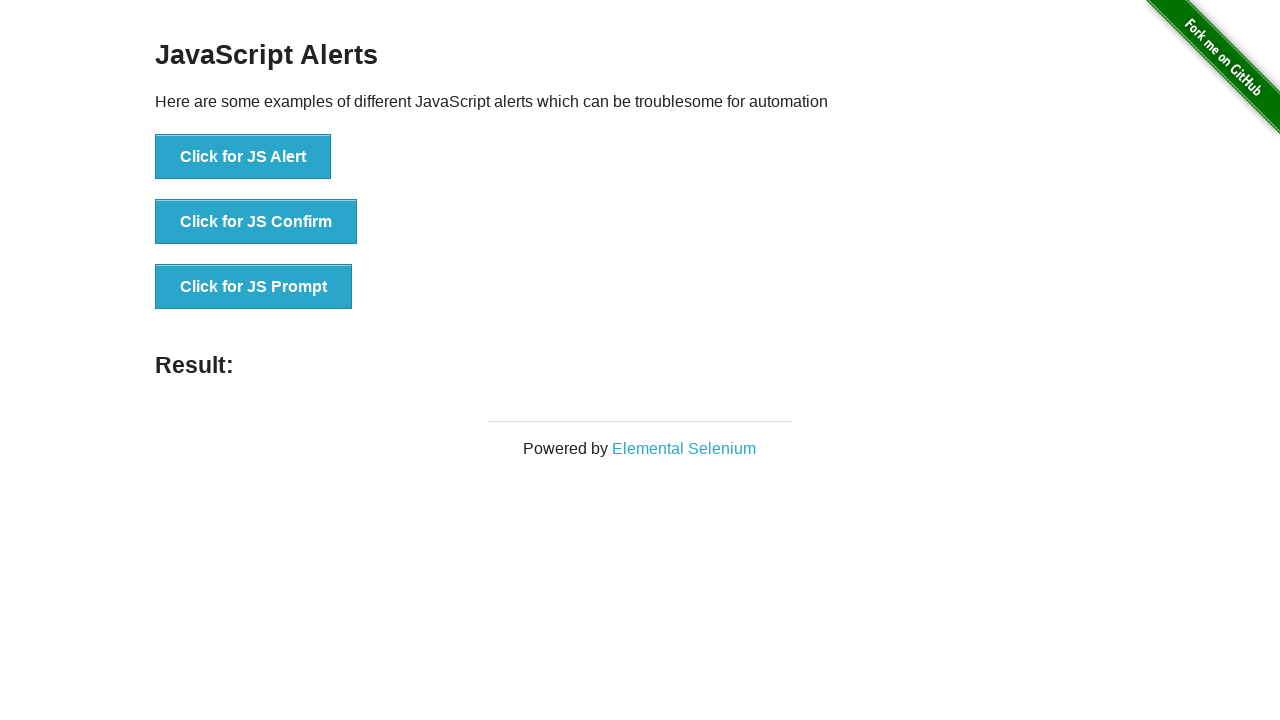

Clicked JS Alert button at (243, 157) on xpath=//button[@onclick='jsAlert()']
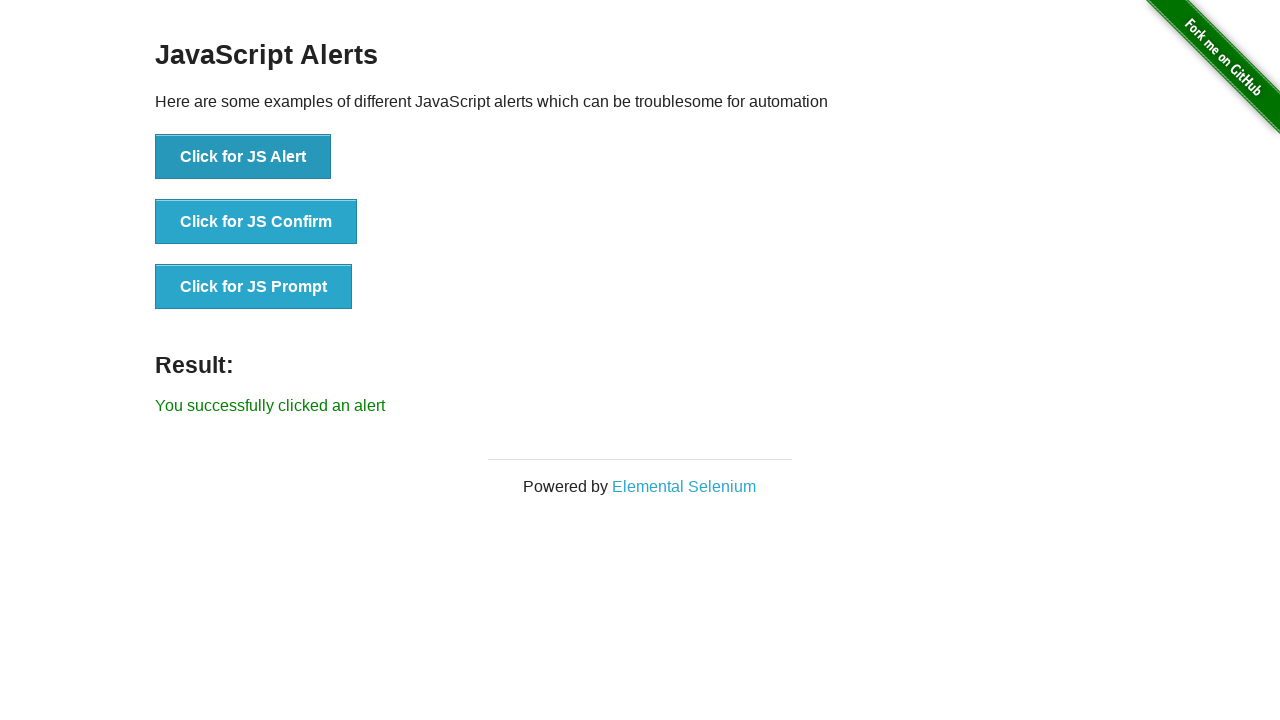

Set up dialog handler to accept alert
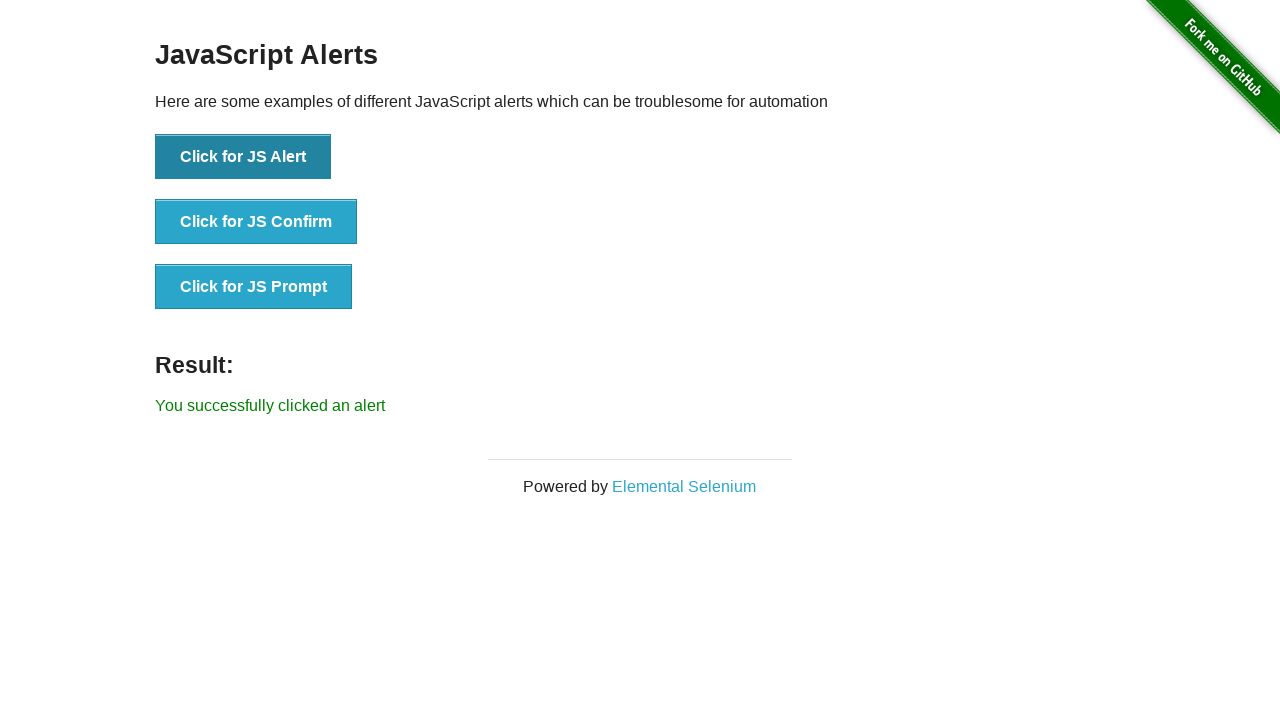

Waited for alert to be processed
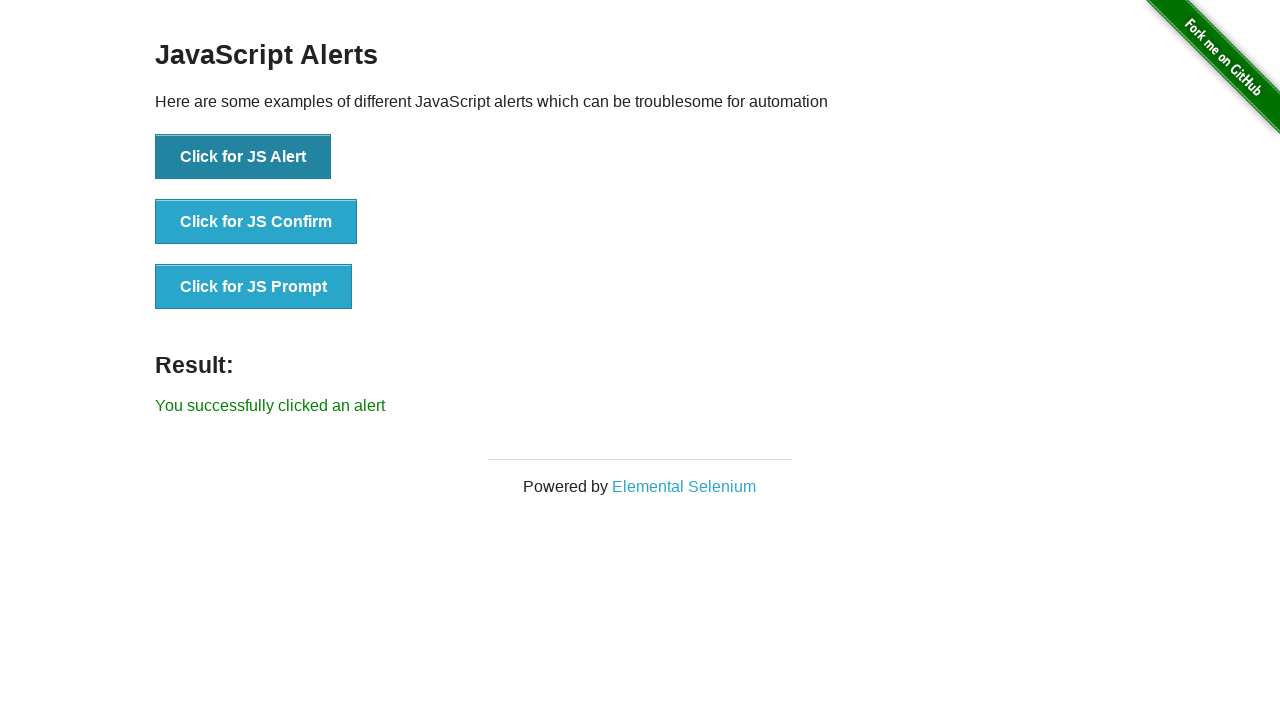

Clicked JS Confirm button at (256, 222) on xpath=//button[@onclick='jsConfirm()']
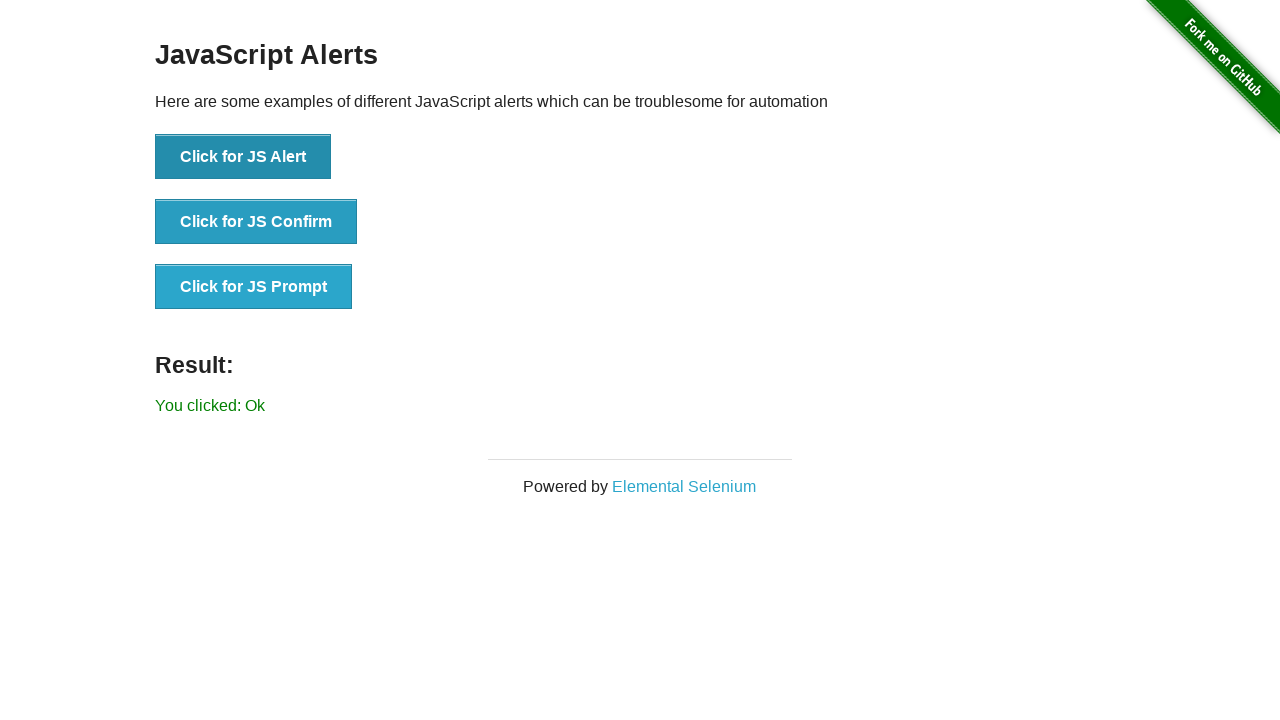

Set up dialog handler to dismiss confirmation
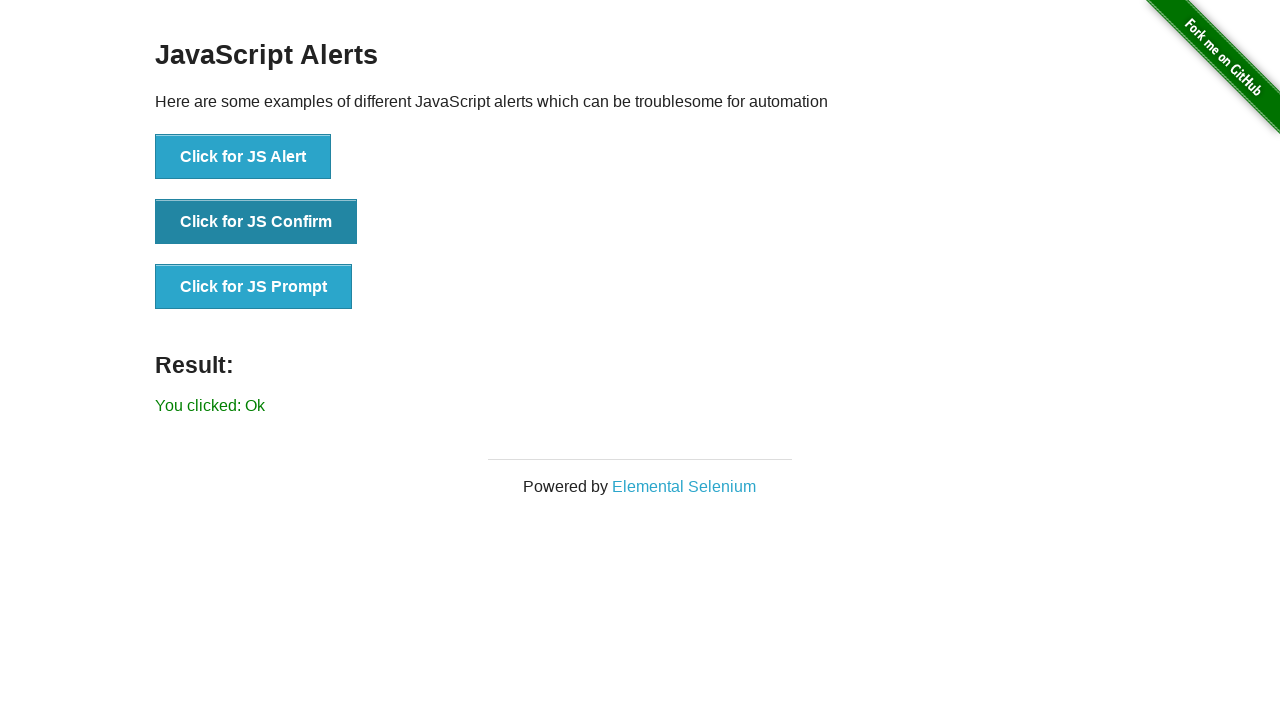

Waited for confirmation dialog to be processed
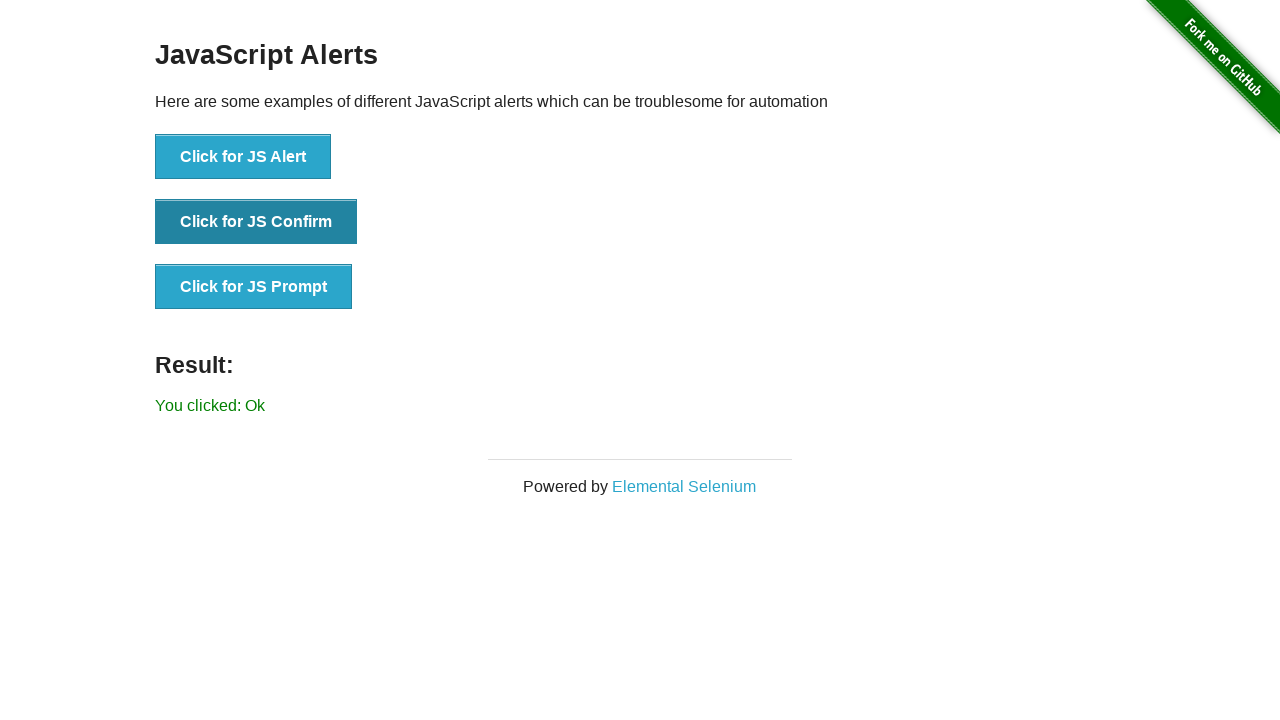

Clicked JS Prompt button at (254, 287) on xpath=//button[@onclick='jsPrompt()']
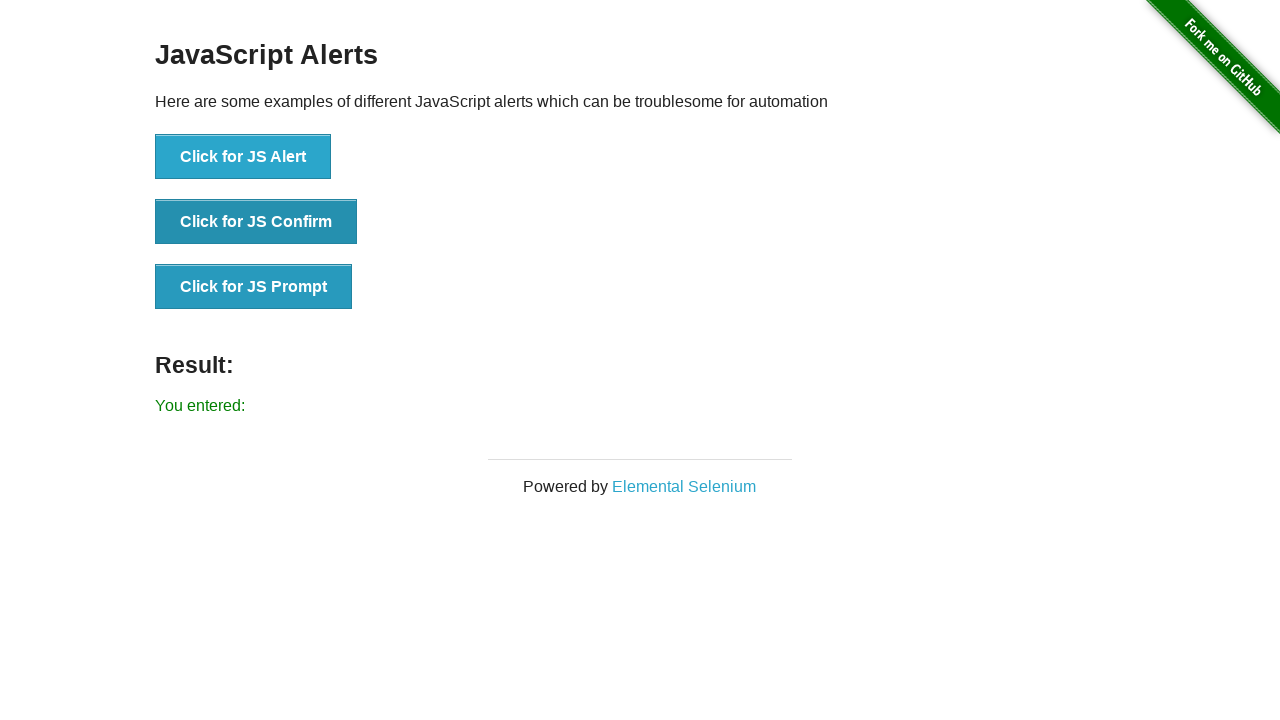

Set up dialog handler to accept prompt with text 'Alertler bizden kaçmaz'
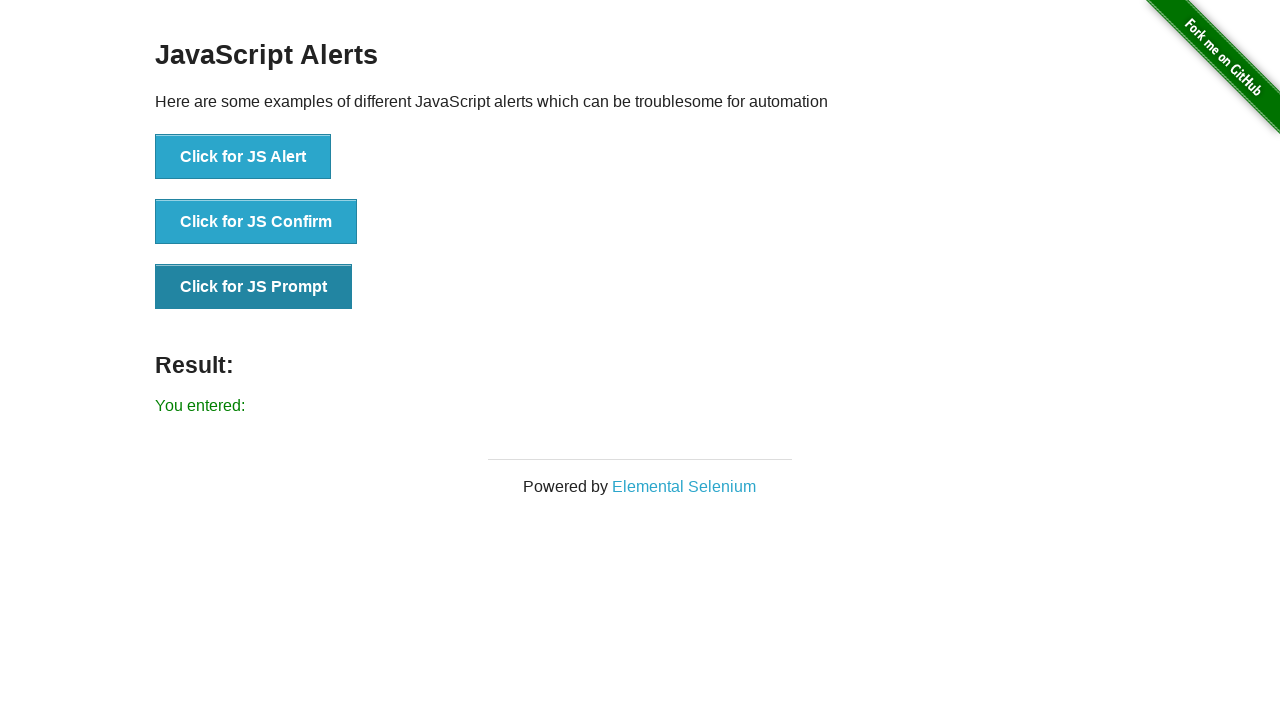

Waited for prompt dialog to be processed
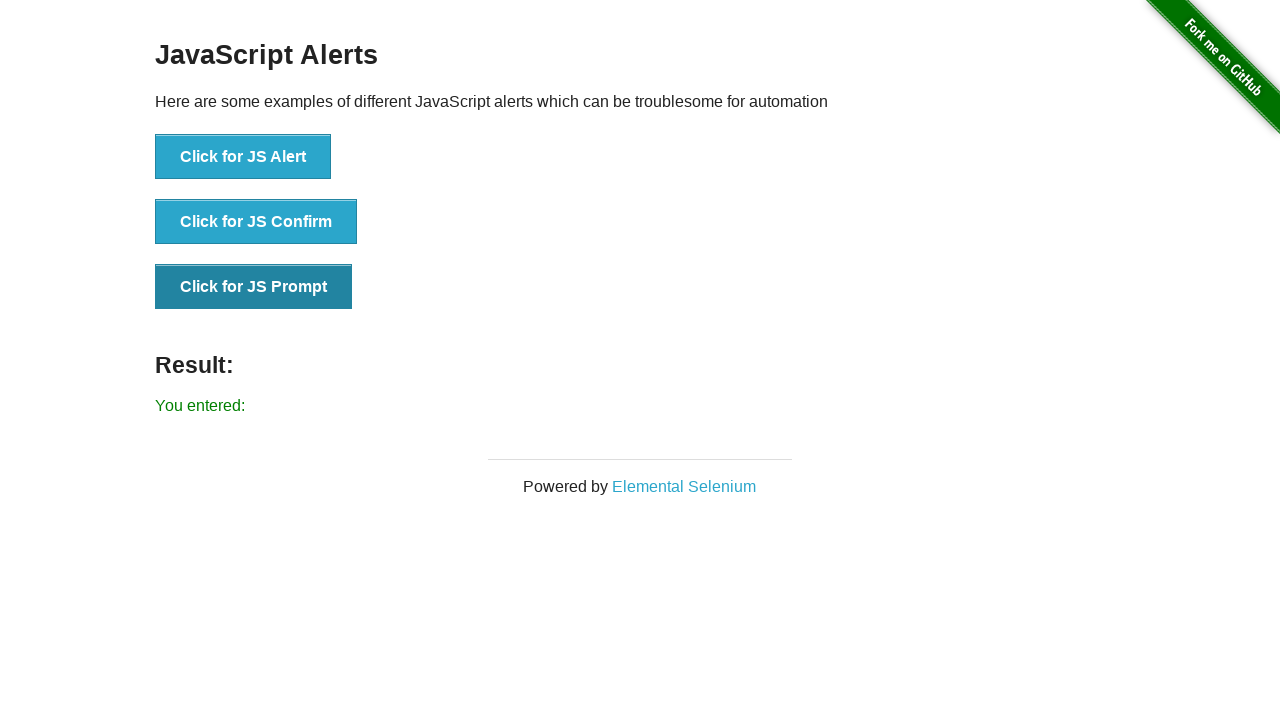

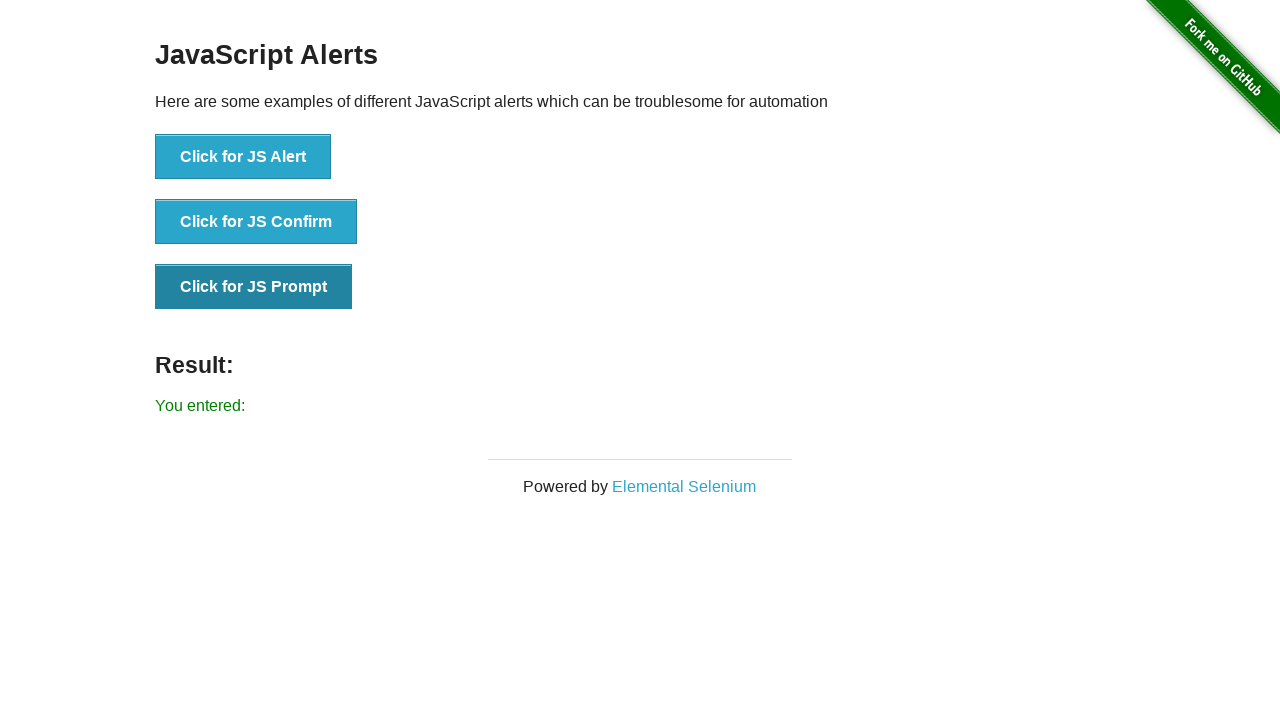